Tests different click interactions (double-click, right-click, single click) on demoqa.com buttons page

Starting URL: https://demoqa.com/buttons

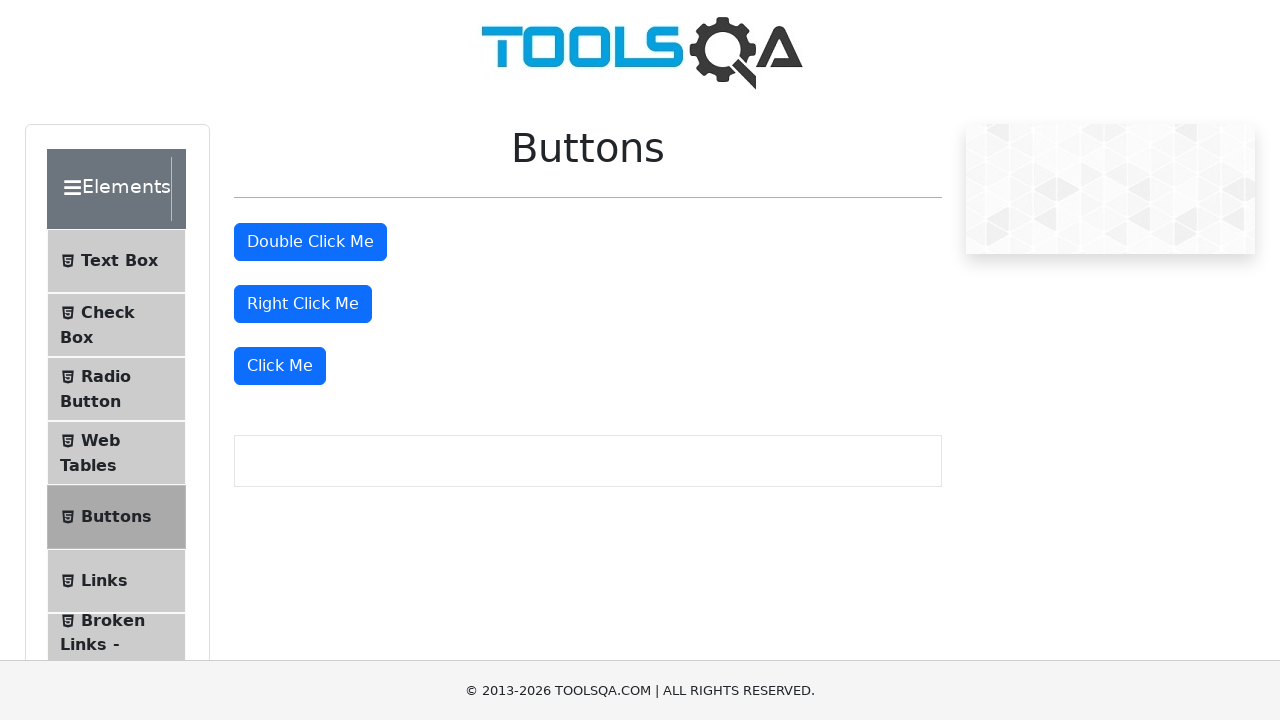

Double-clicked the double-click button at (310, 242) on button#doubleClickBtn
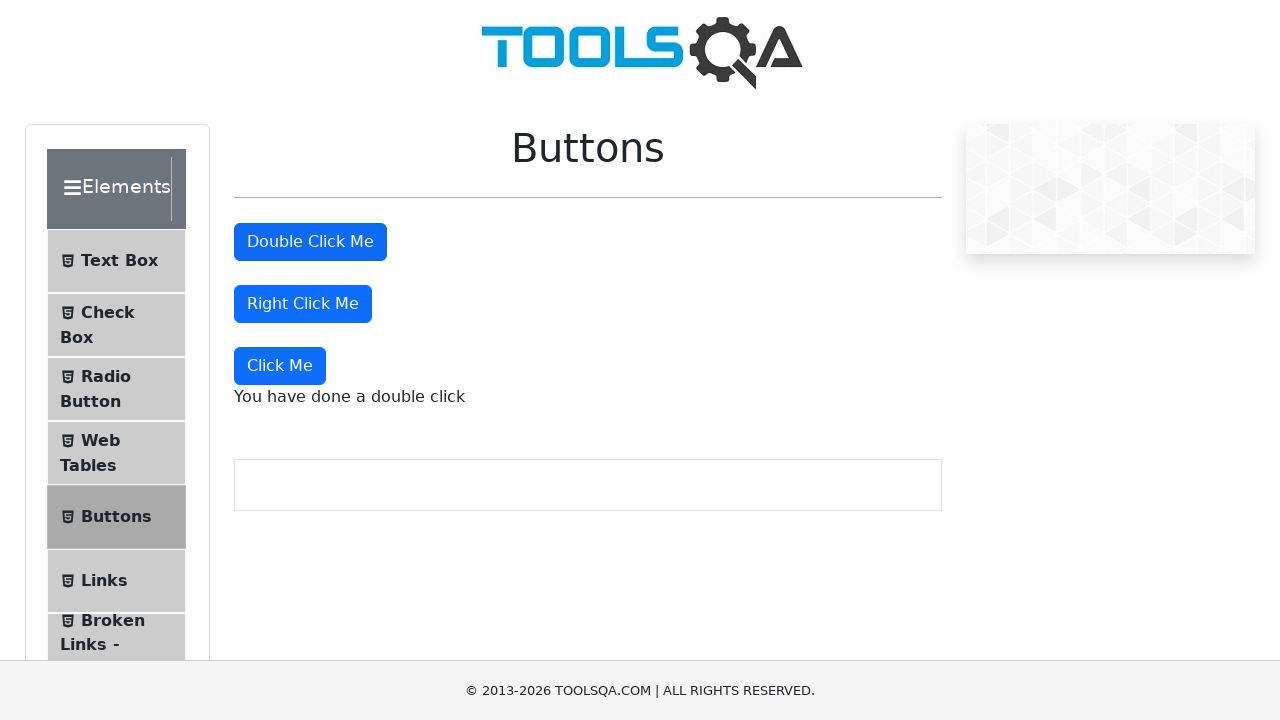

Right-clicked the right-click button at (303, 304) on button#rightClickBtn
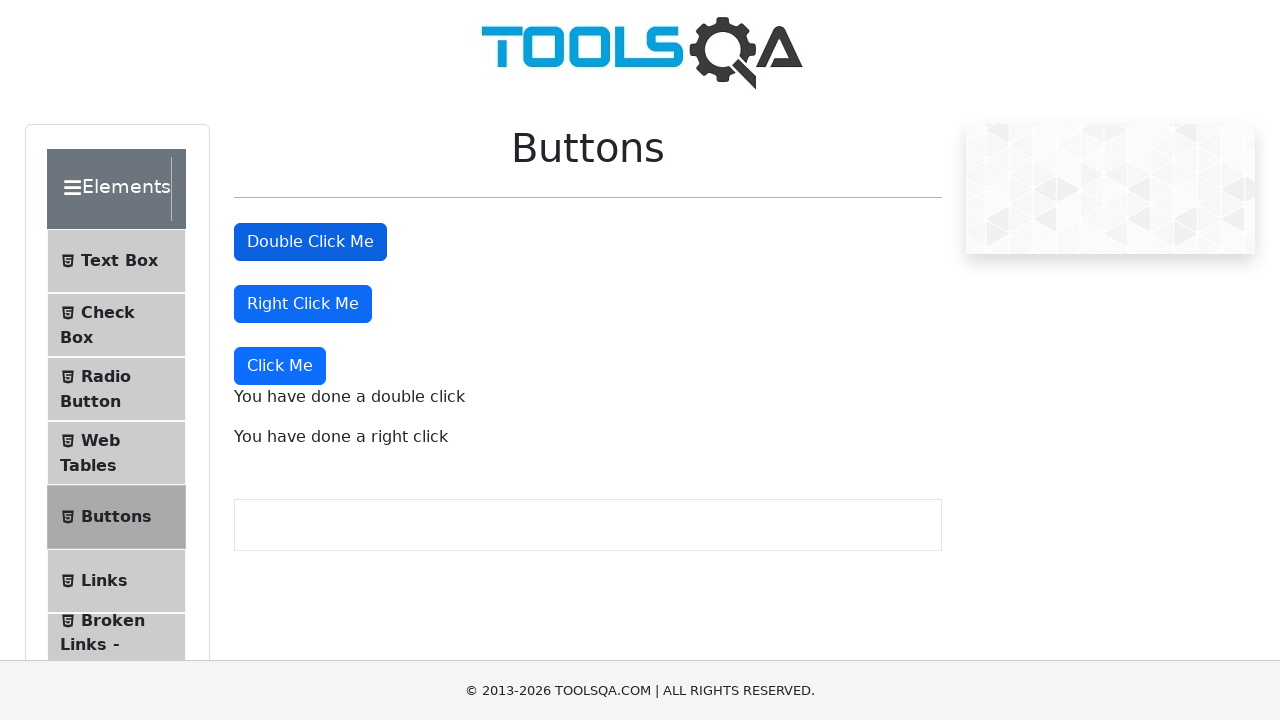

Single-clicked the 'Click Me' button at (280, 366) on xpath=//button[text()='Click Me']
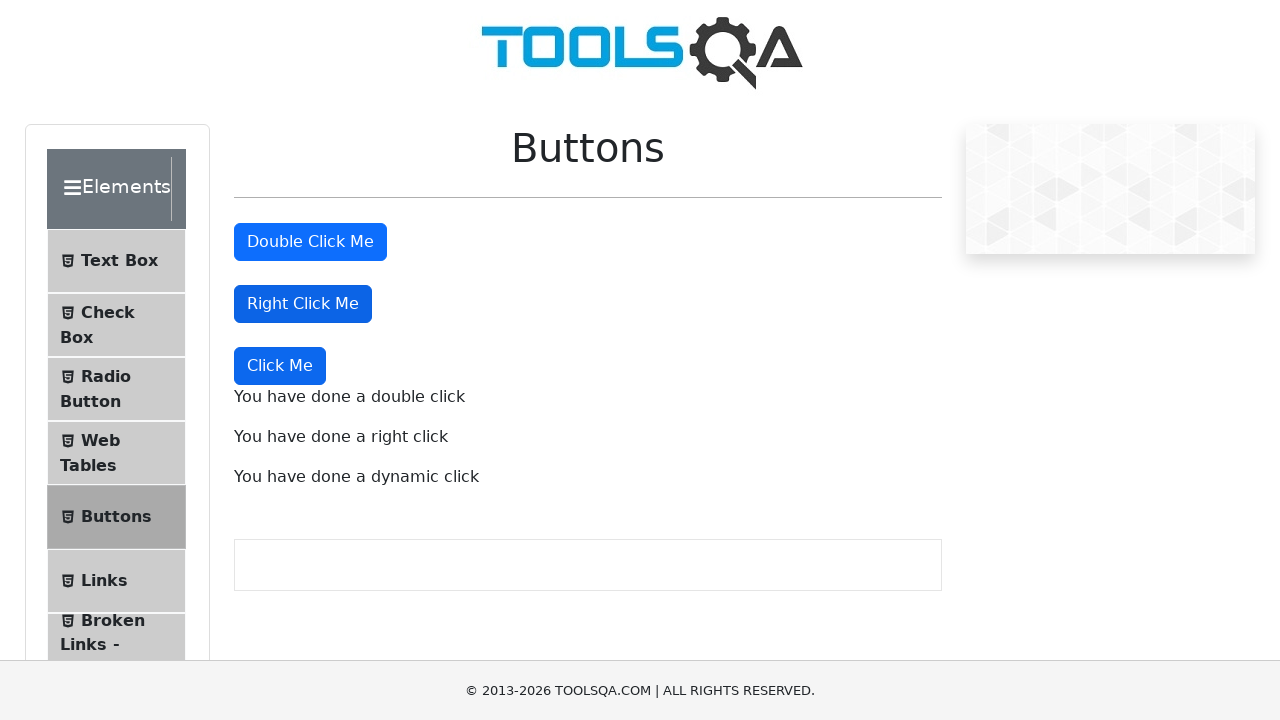

Double-click message appeared
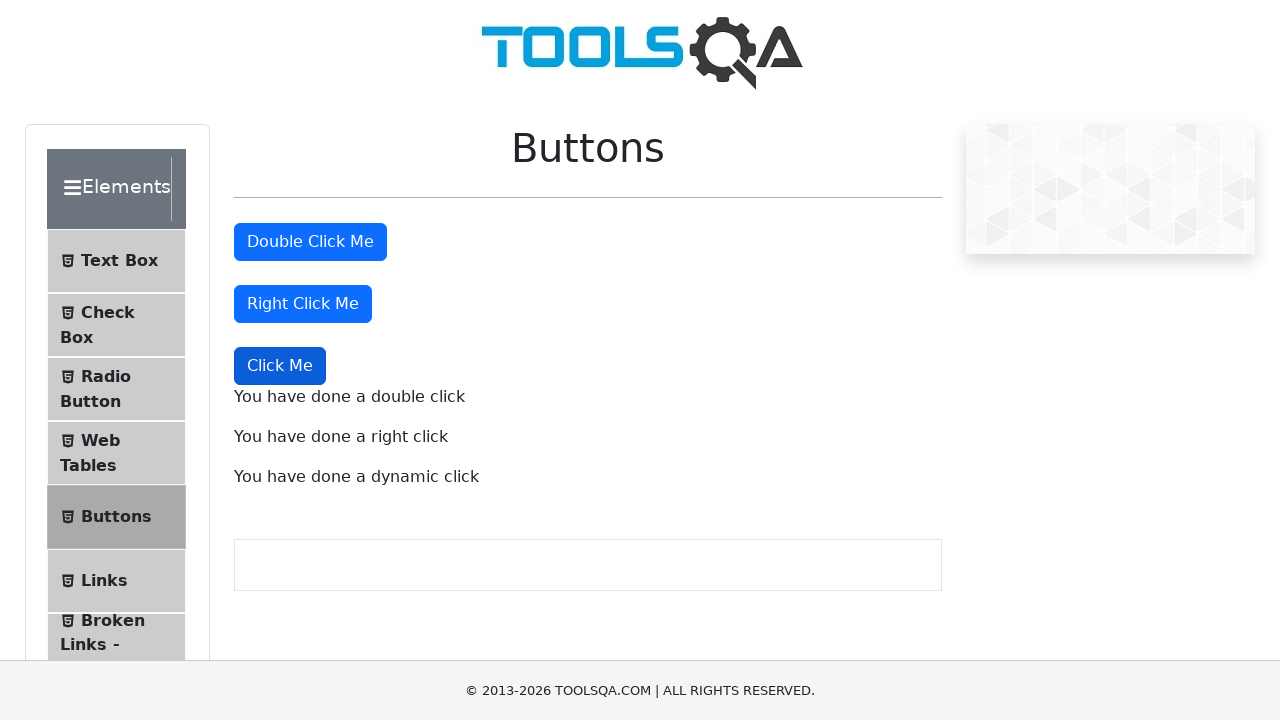

Right-click message appeared
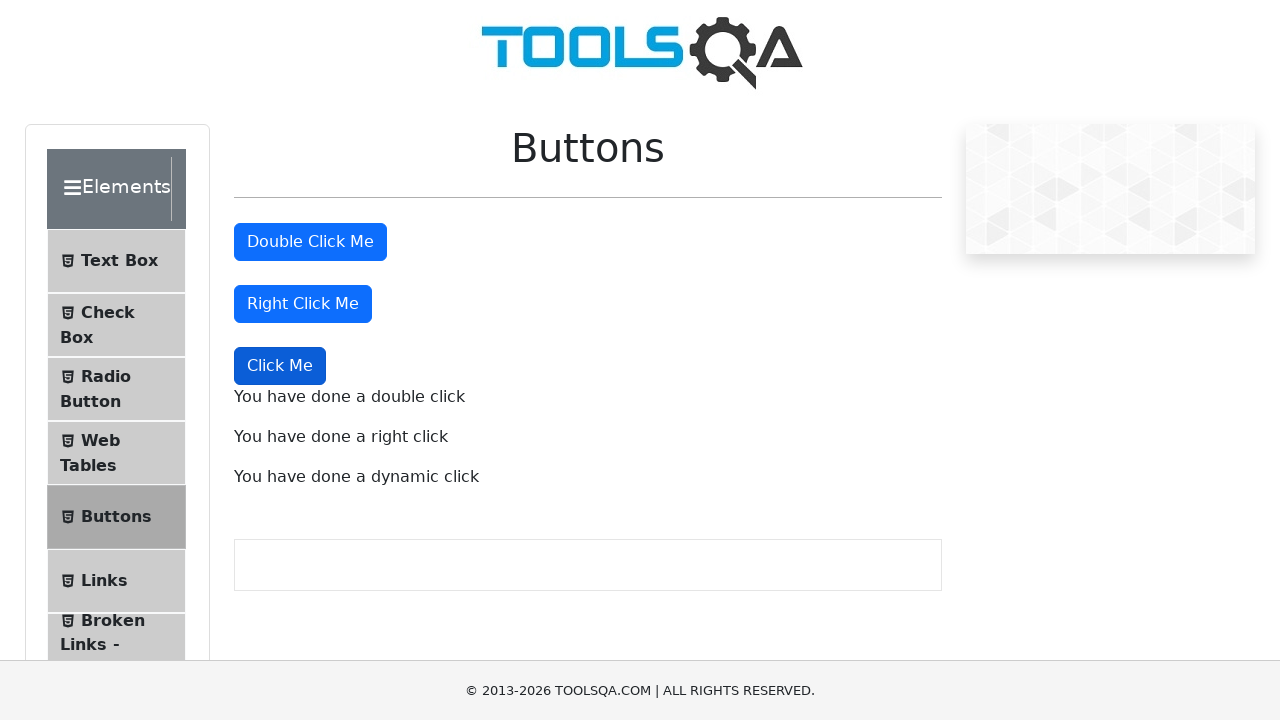

Dynamic click message appeared
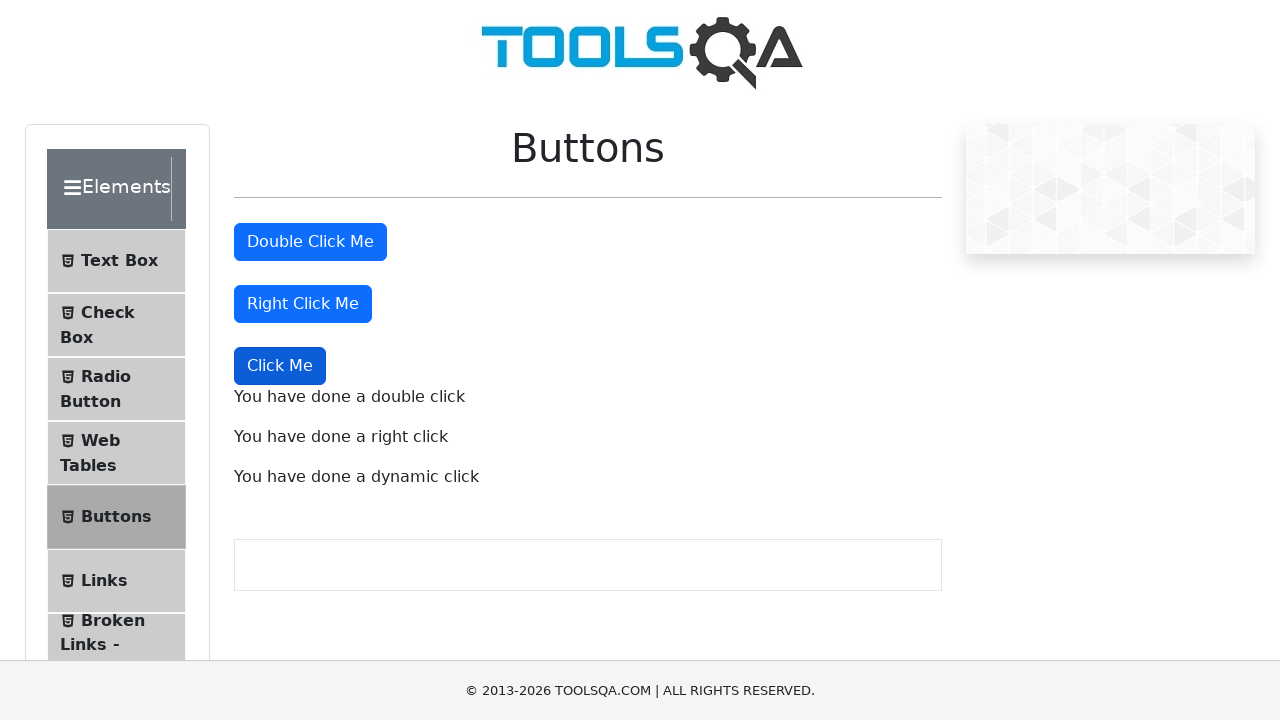

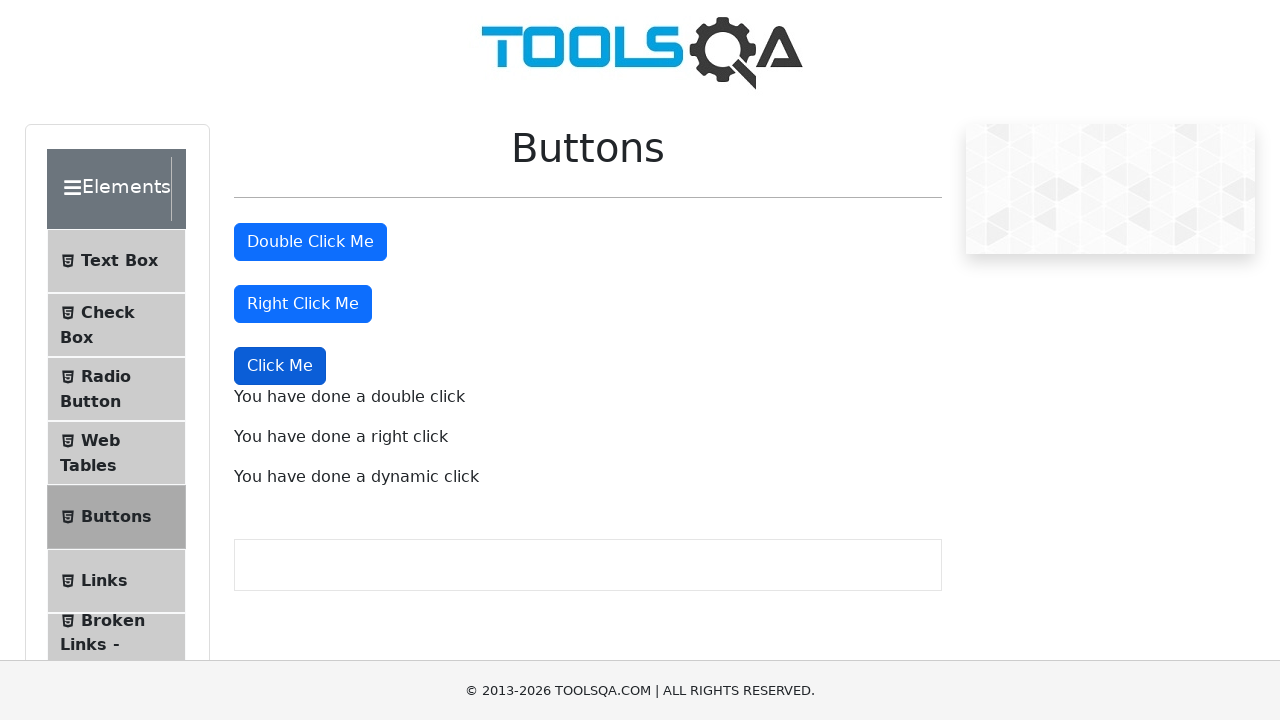